Tests simple dropdown selection on Selenium select page by selecting an option by value and verifying the selection

Starting URL: https://www.selenium.dev/selenium/web/selectPage.html

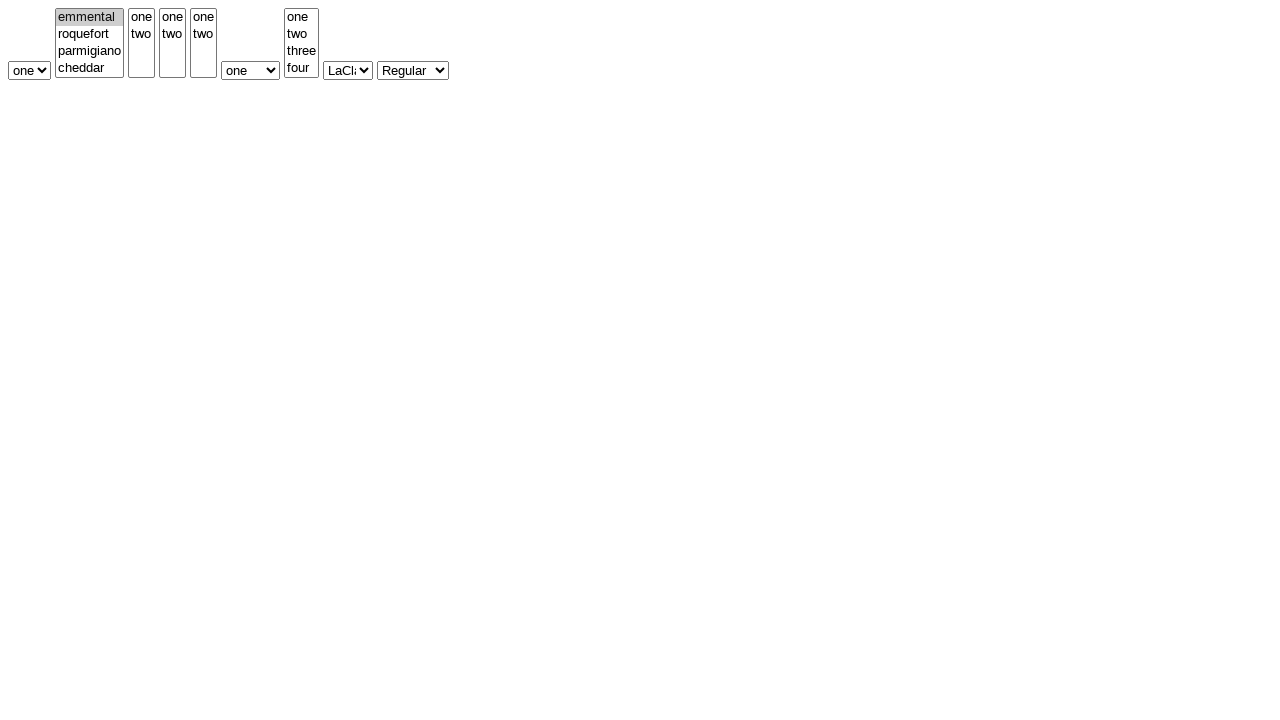

Navigated to Selenium select page
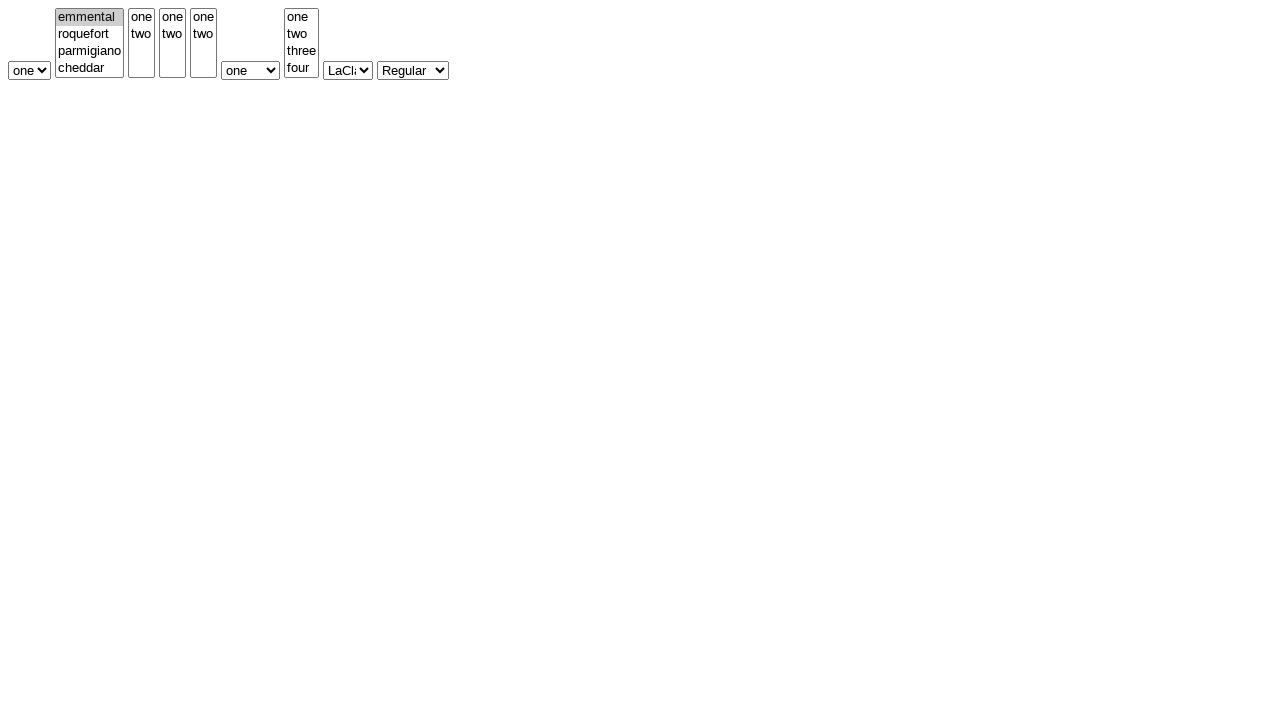

Selected 'two' from simple dropdown by value on #selectWithoutMultiple
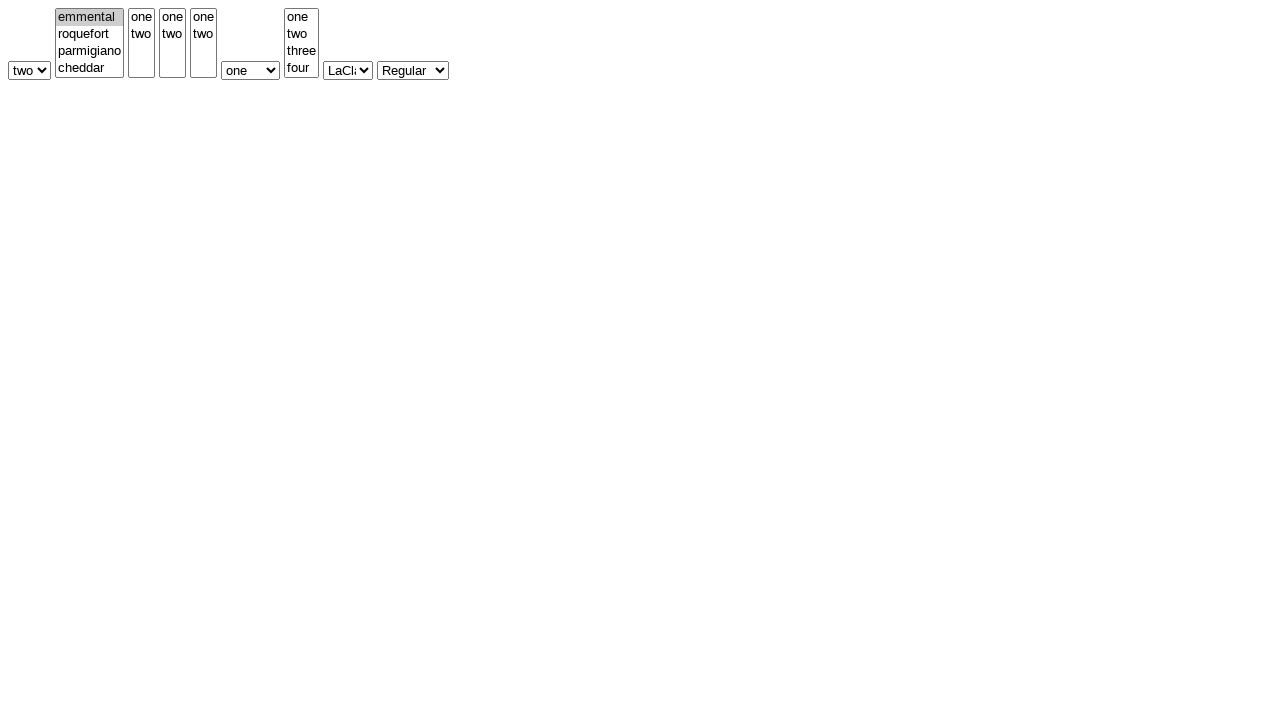

Verified that dropdown selection is 'two'
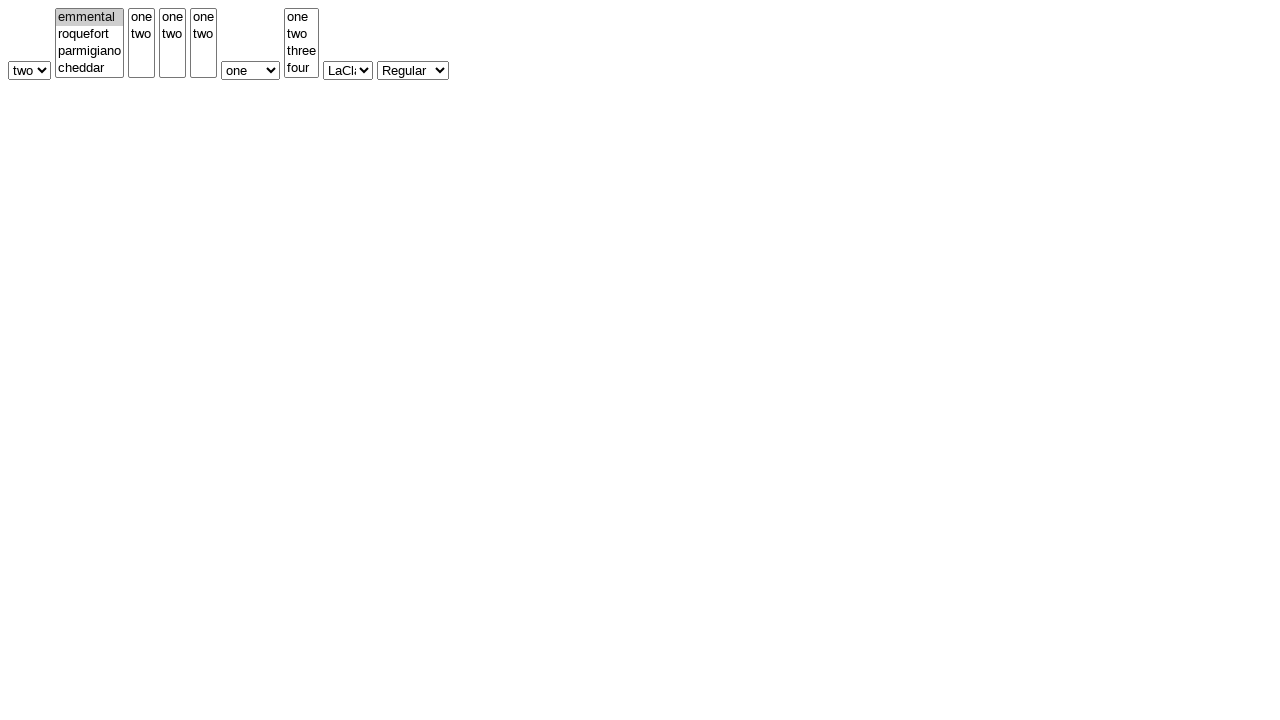

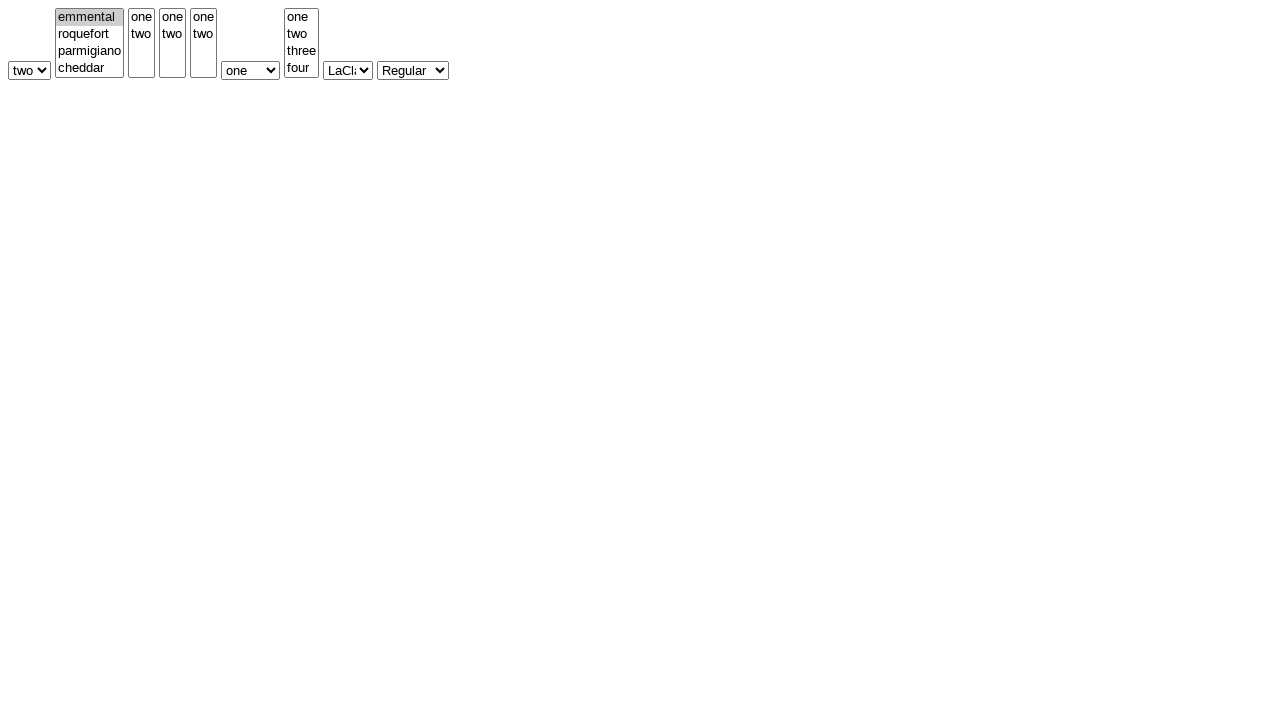